Tests hover functionality by hovering over different avatar images and verifying that the correct user names are displayed

Starting URL: http://przyklady.javastart.pl:8095/hovers

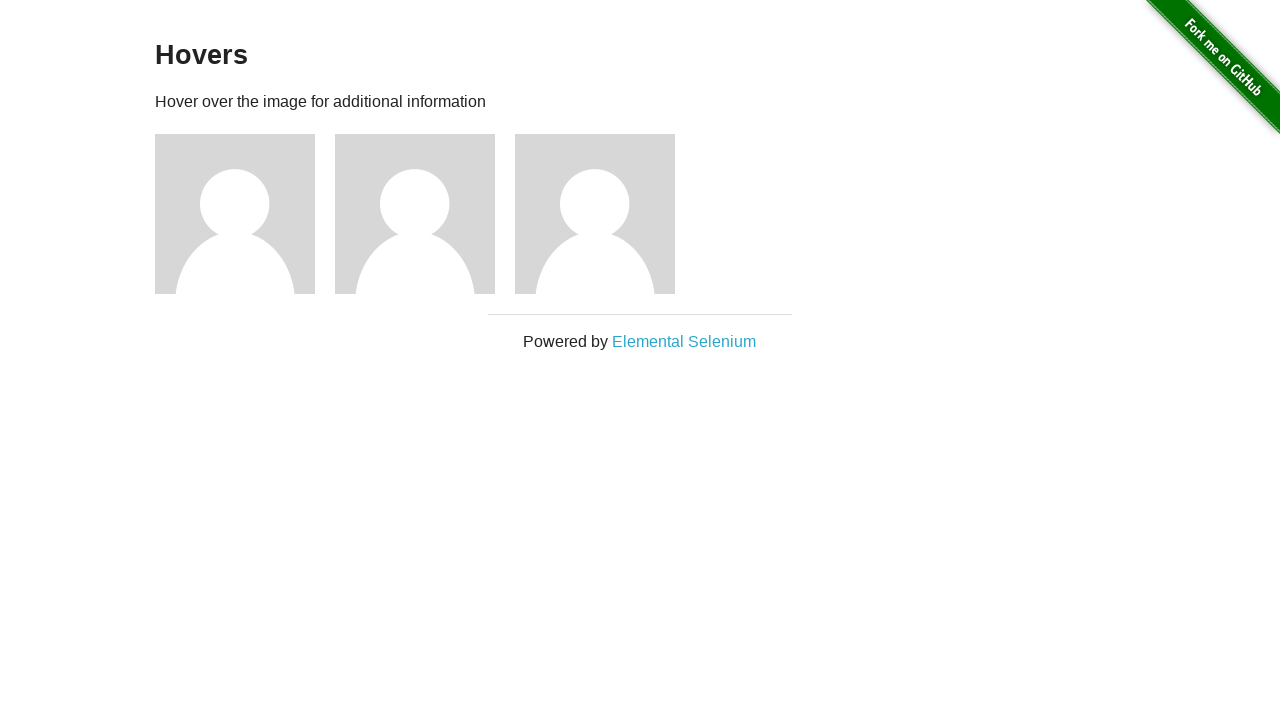

Located first avatar element
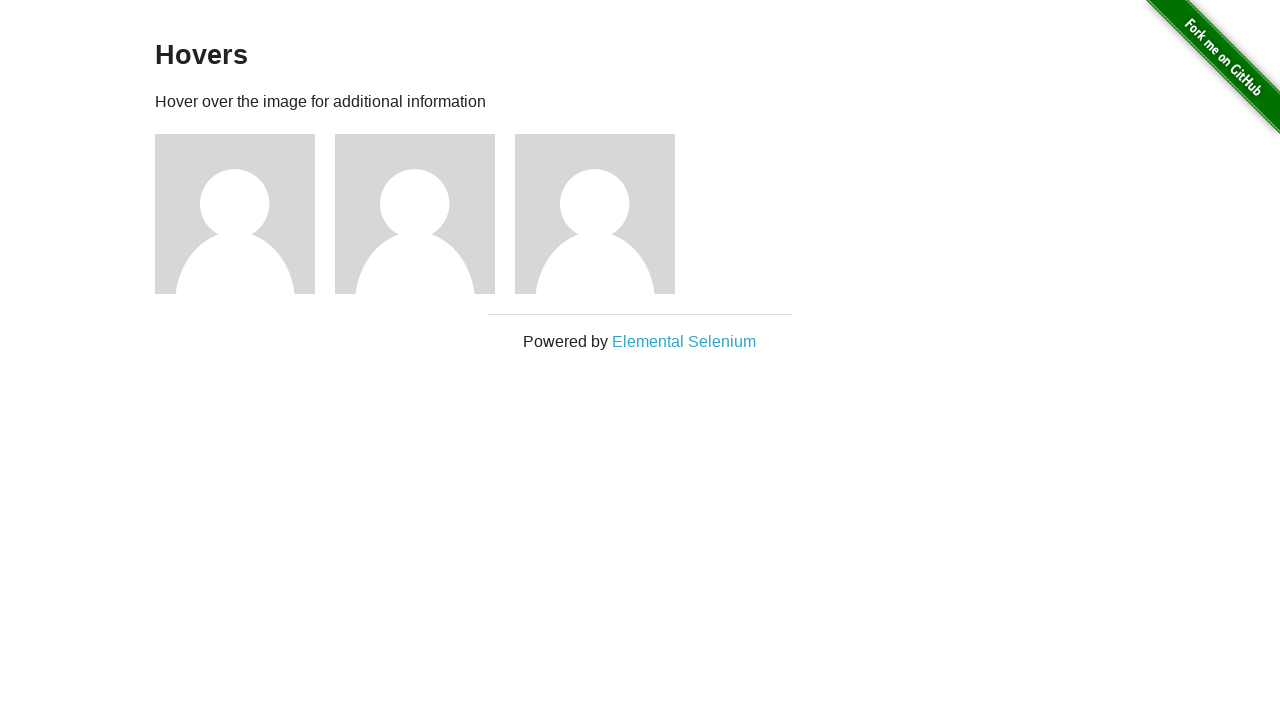

Located second avatar element
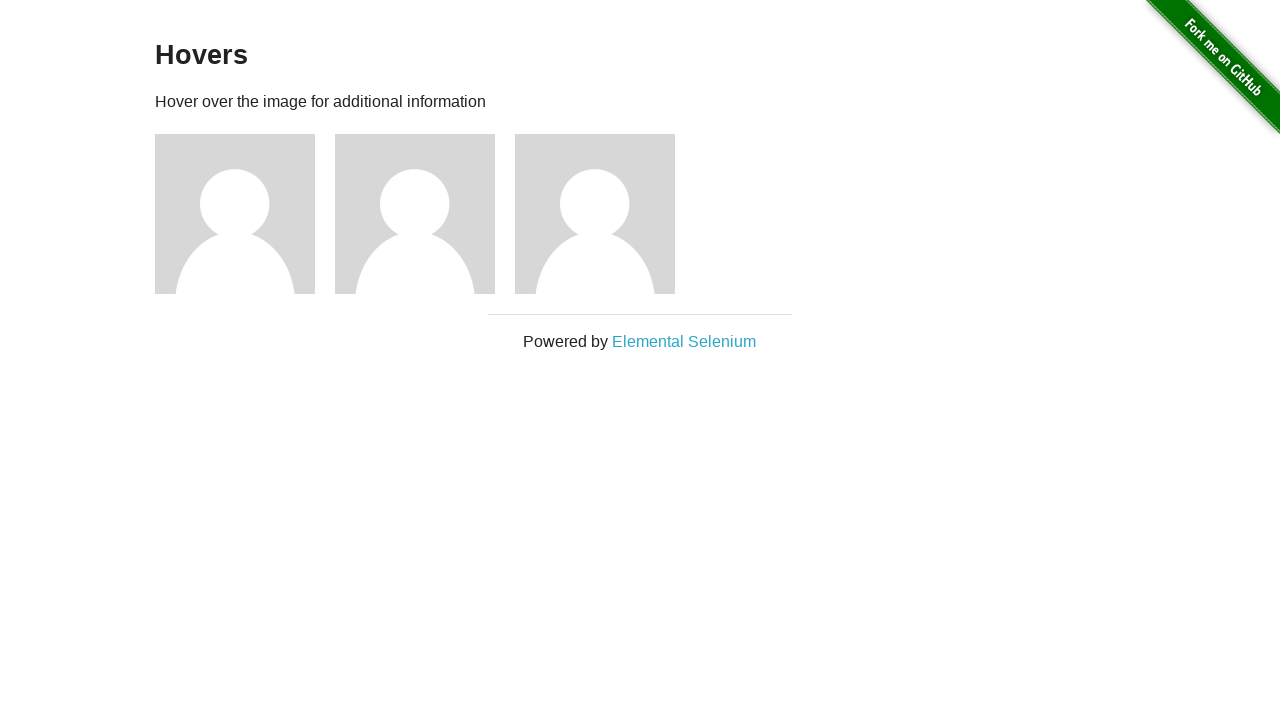

Located third avatar element
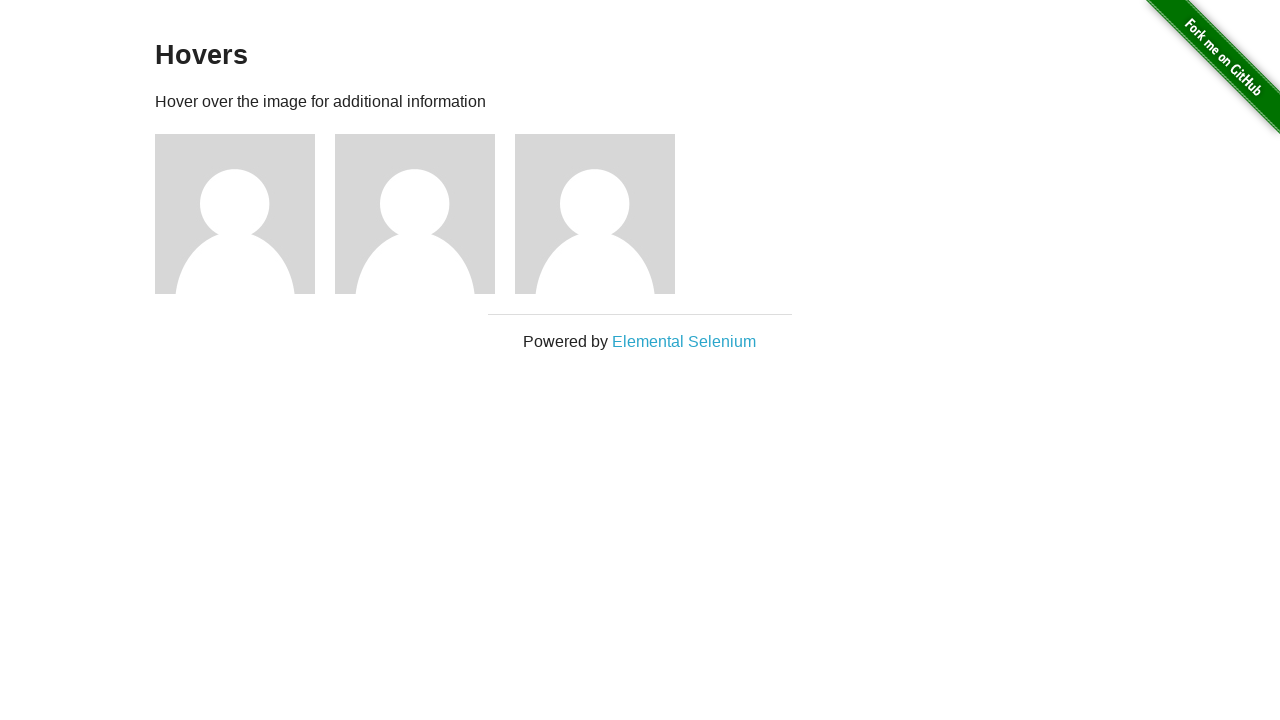

Located first avatar name element
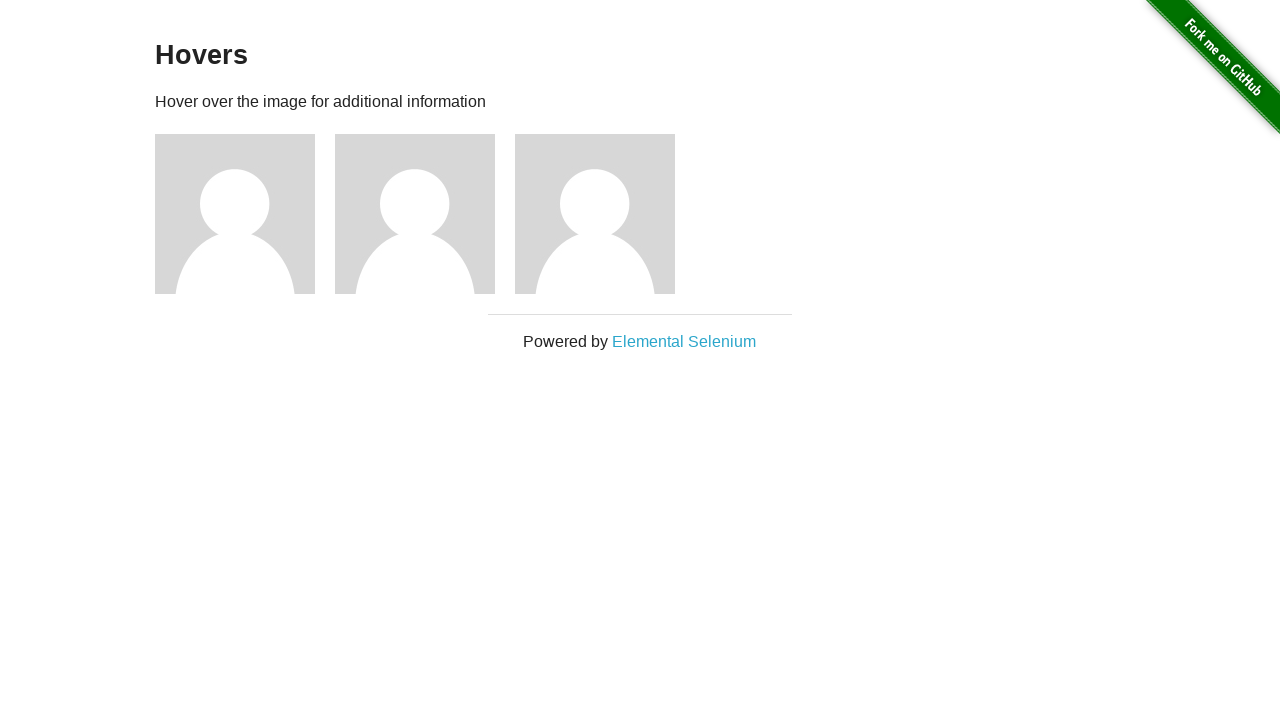

Located second avatar name element
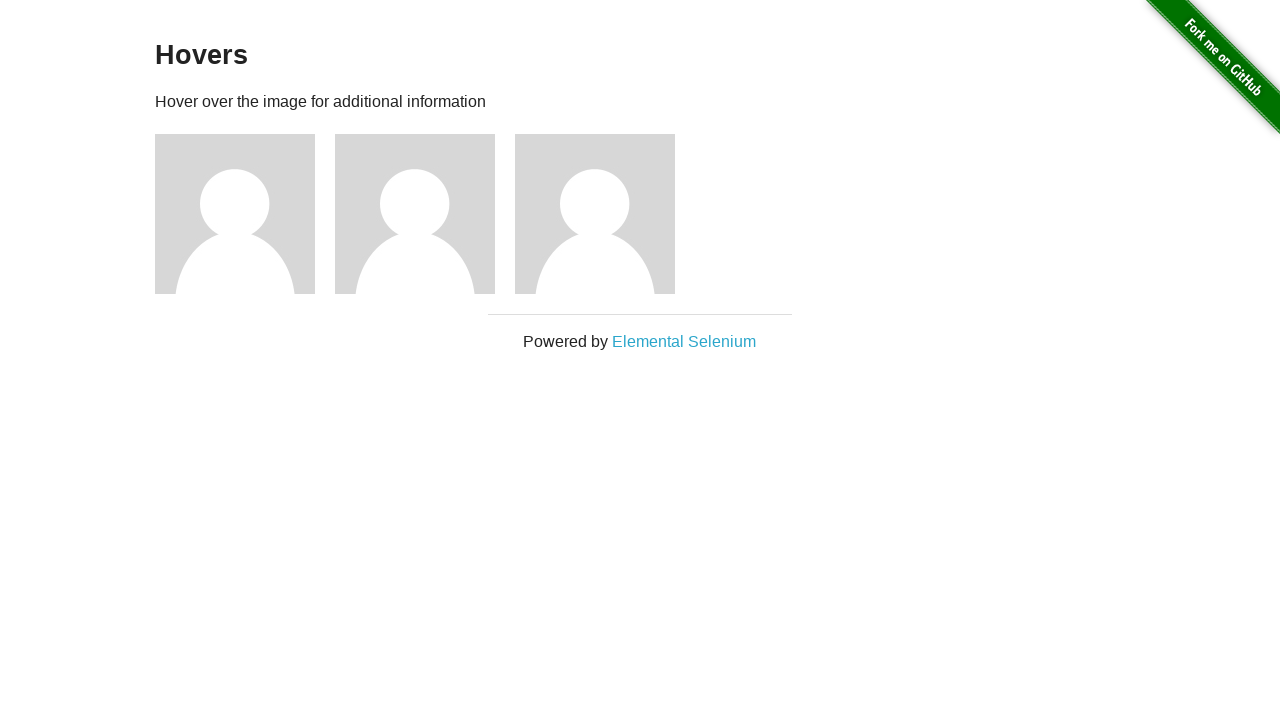

Located third avatar name element
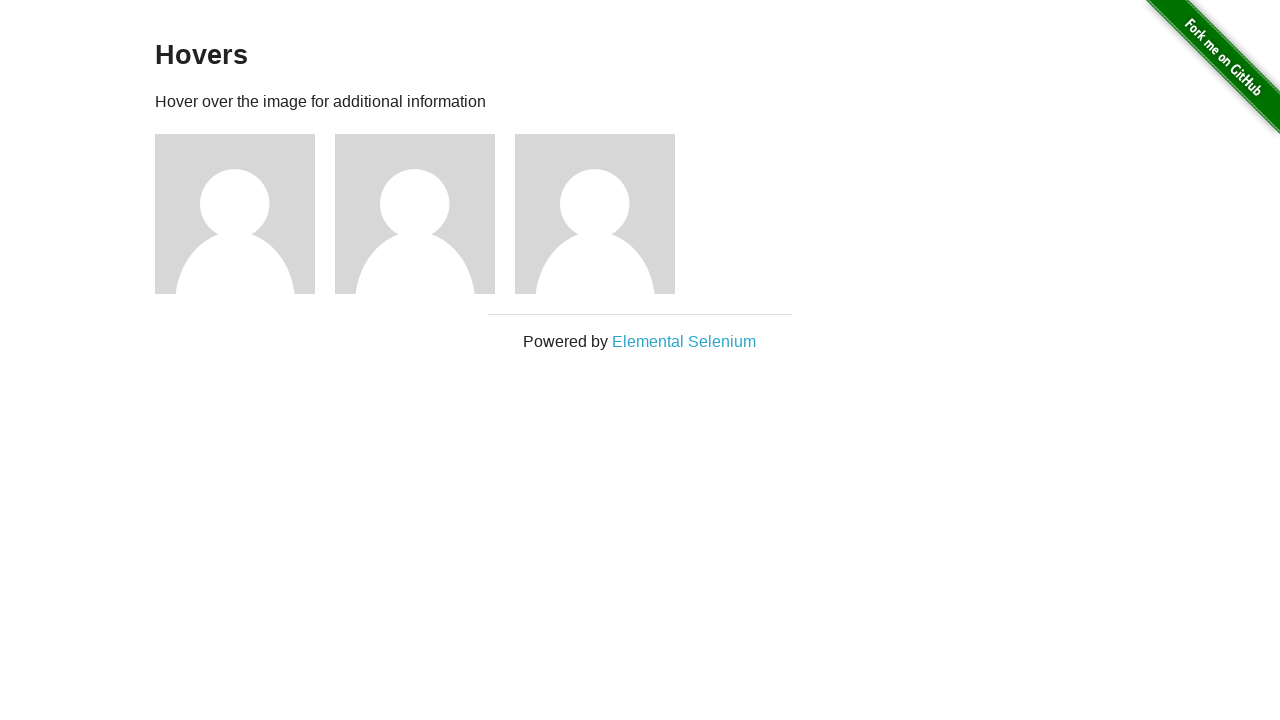

Hovered over first avatar at (235, 214) on xpath=//div[@class='example']//div[1]/img[1]
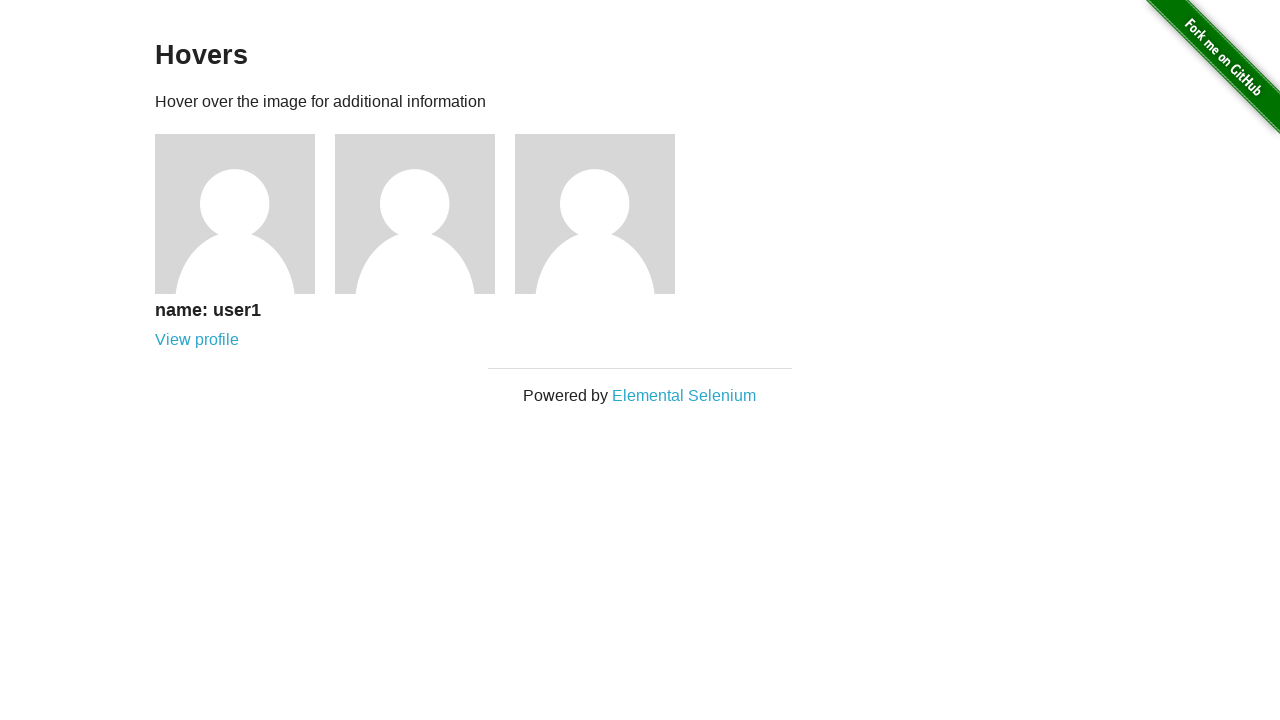

Waited 1000ms for hover effect to complete
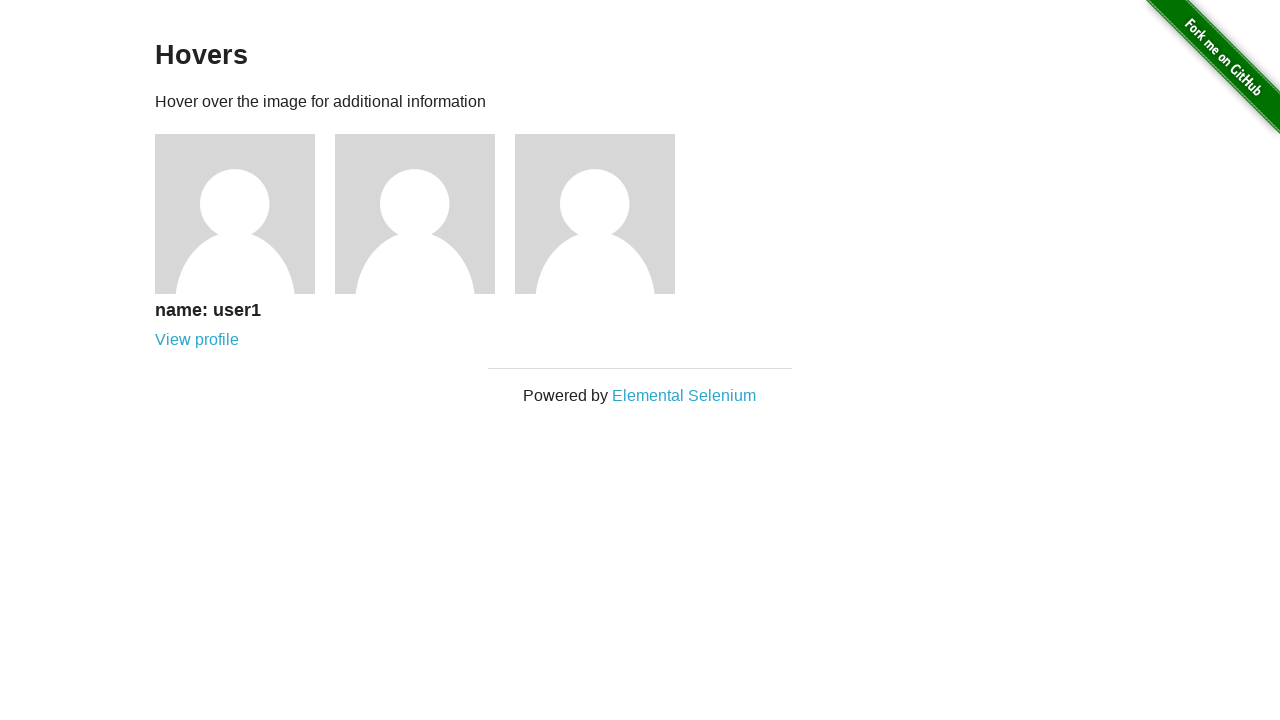

Verified first avatar name is visible
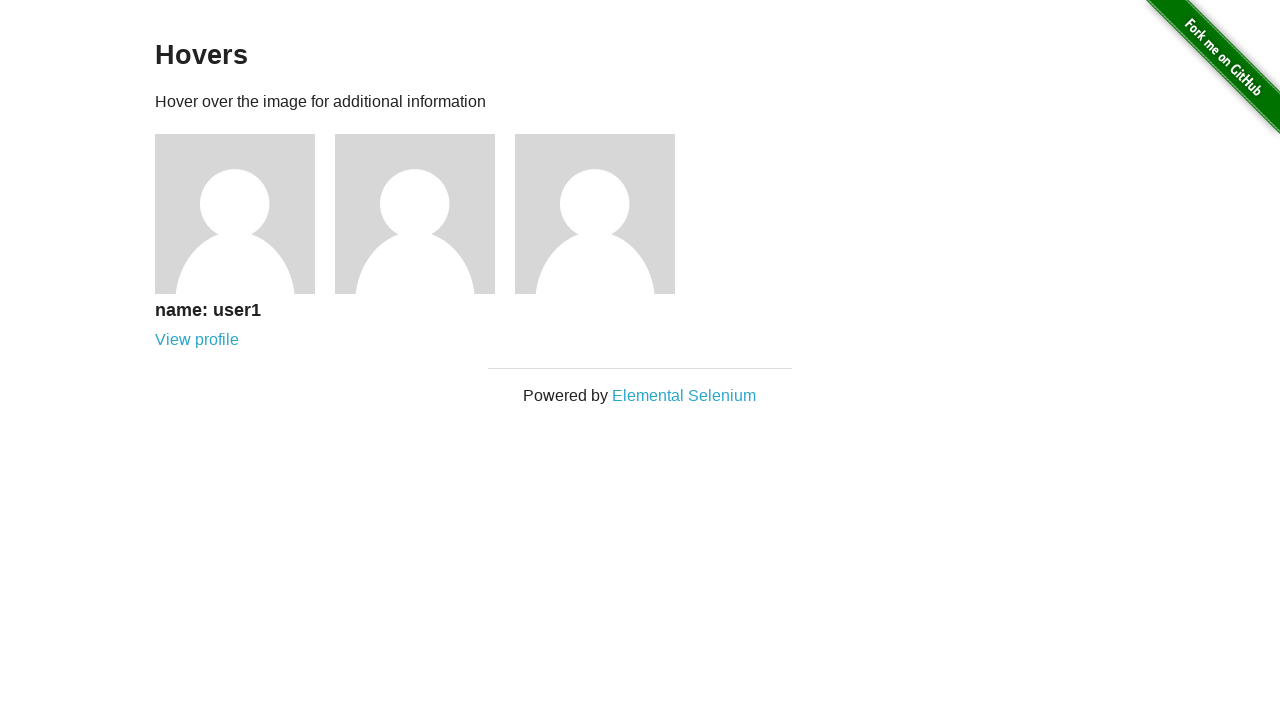

Verified first avatar name text is 'name: user1'
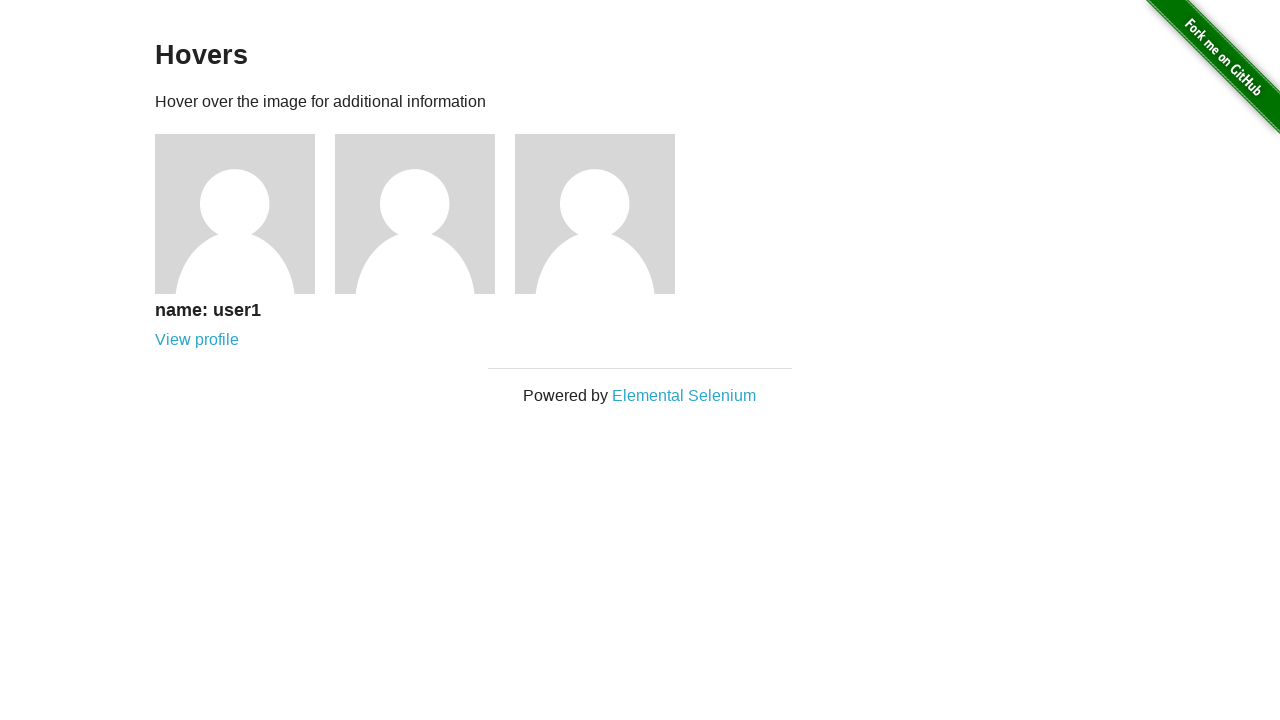

Verified second avatar name is not visible
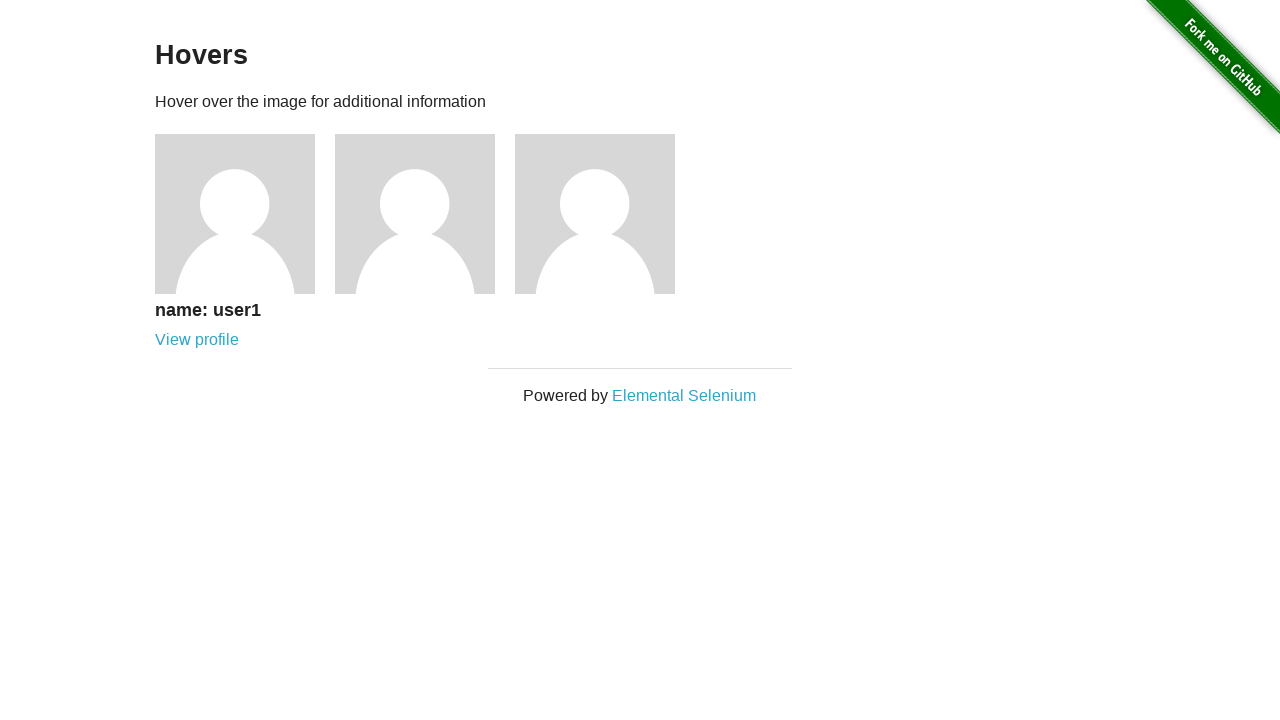

Verified third avatar name is not visible
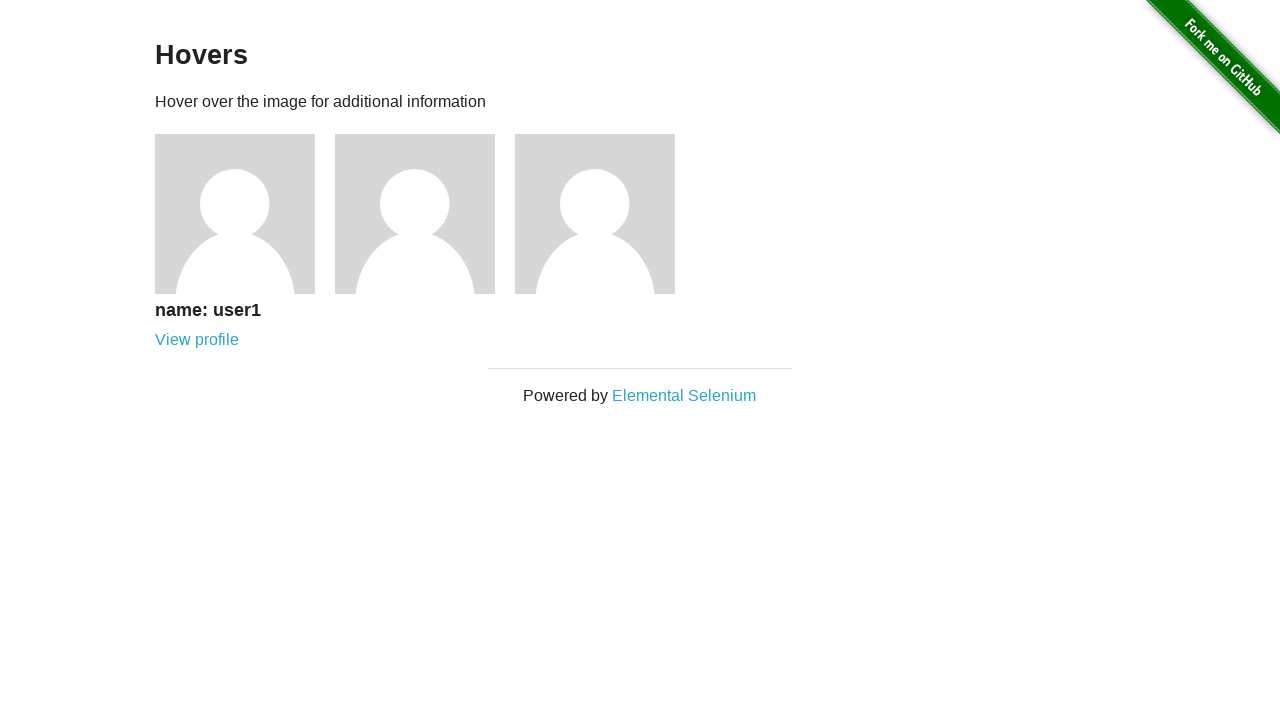

Hovered over second avatar at (415, 214) on xpath=//div[@class='example']//div[2]/img[1]
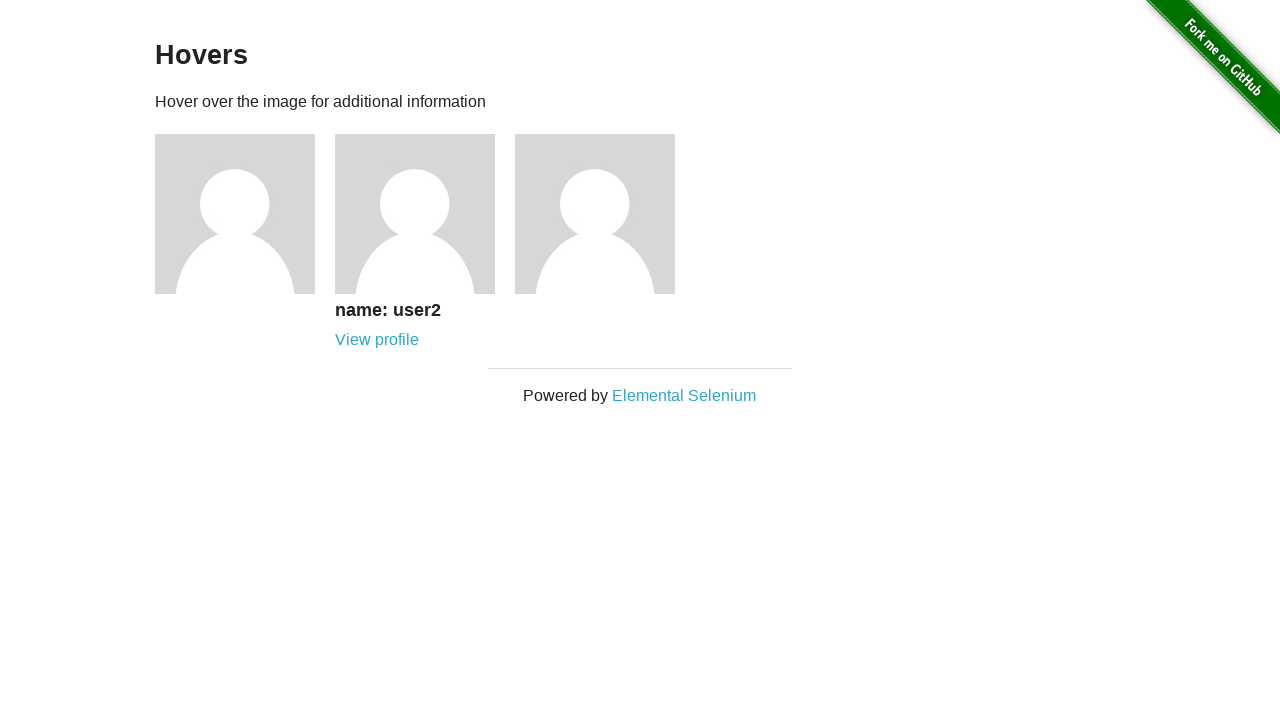

Waited 1000ms for hover effect to complete
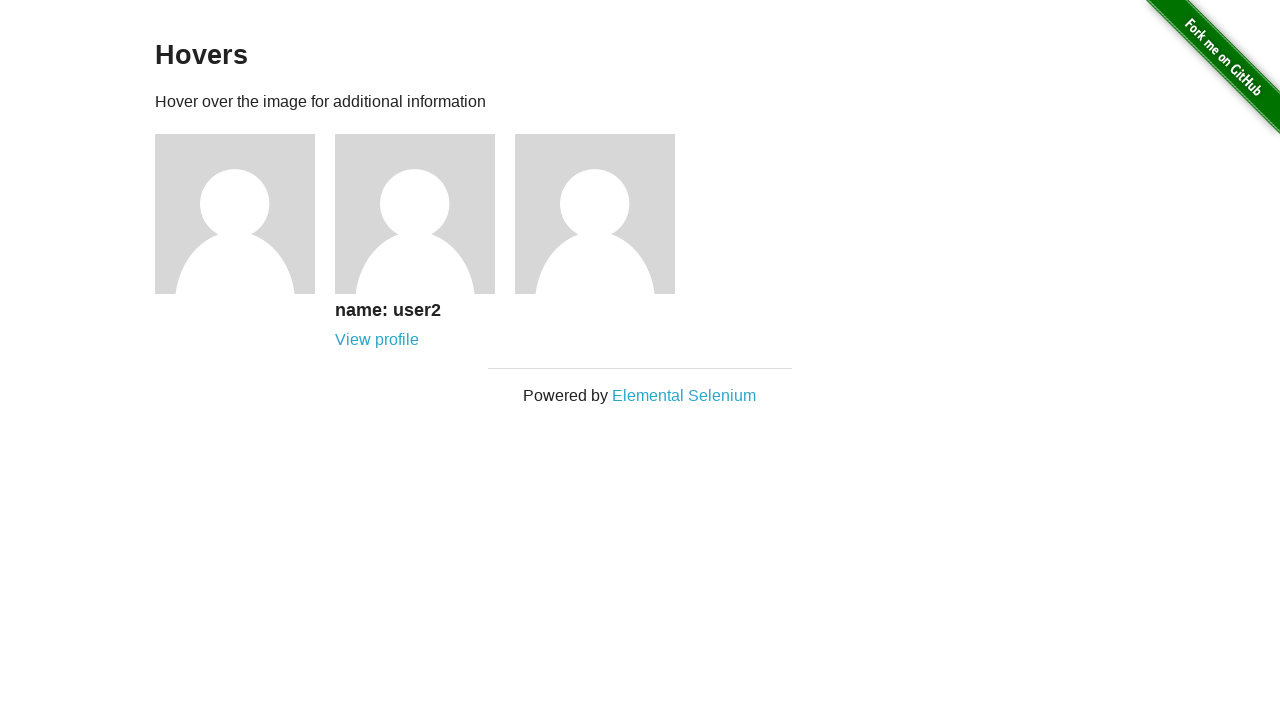

Verified second avatar name is visible
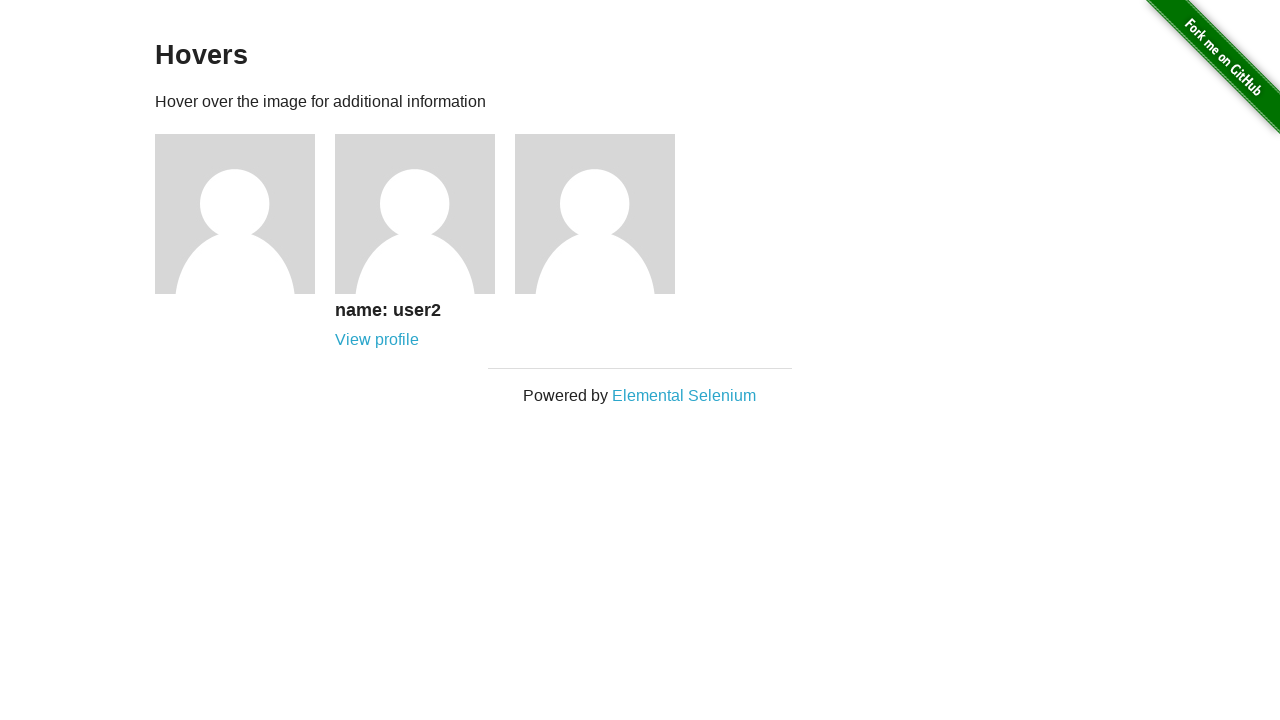

Verified second avatar name text is 'name: user2'
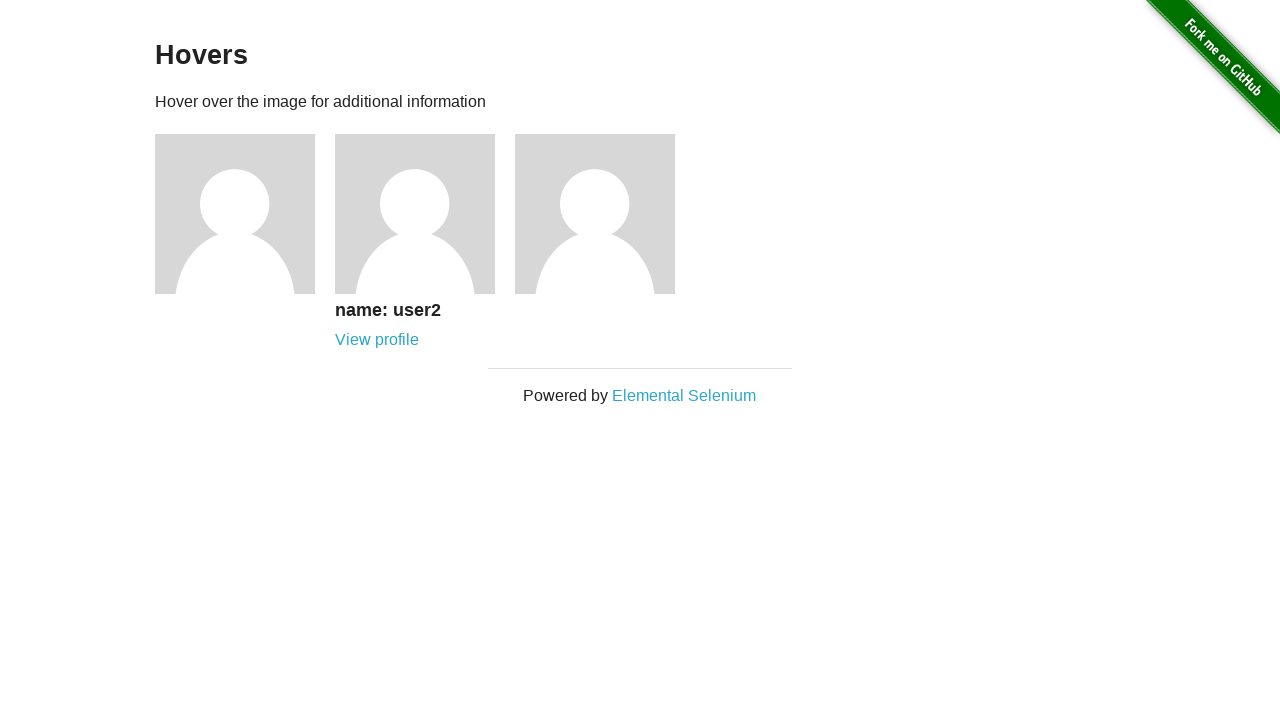

Hovered over third avatar at (595, 214) on xpath=//div[@class='example']//div[3]/img[1]
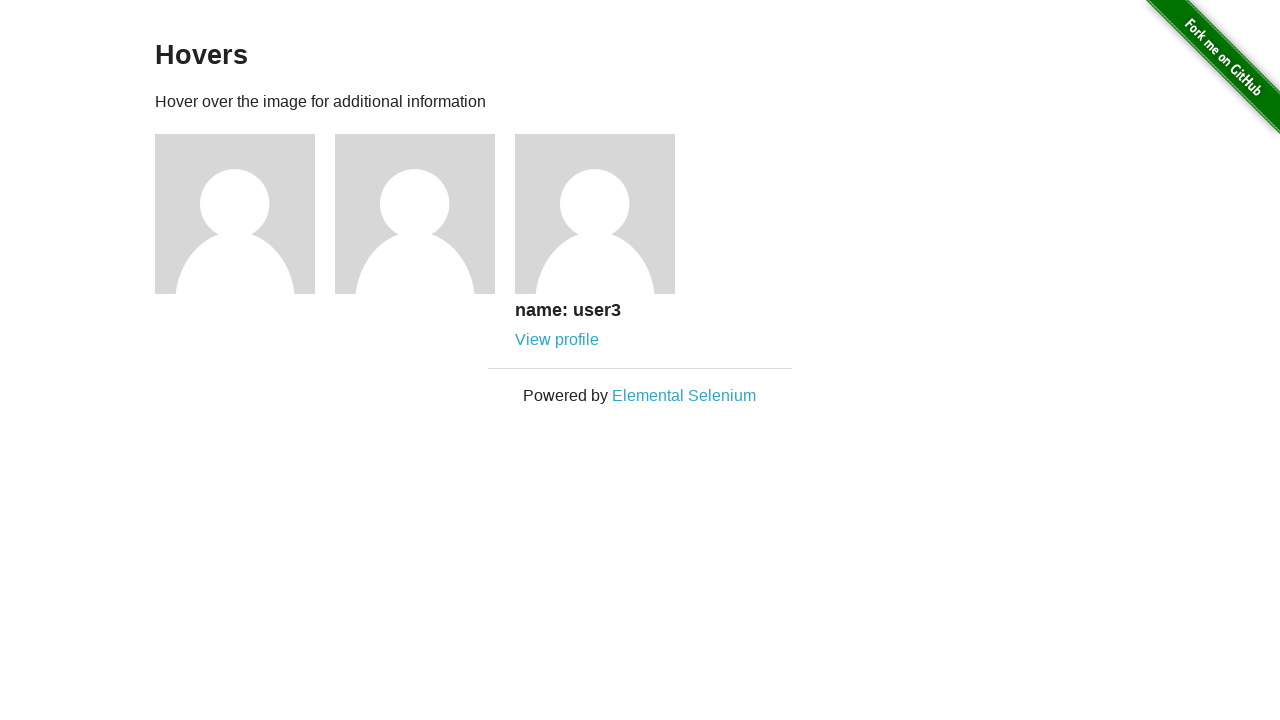

Waited 1000ms for hover effect to complete
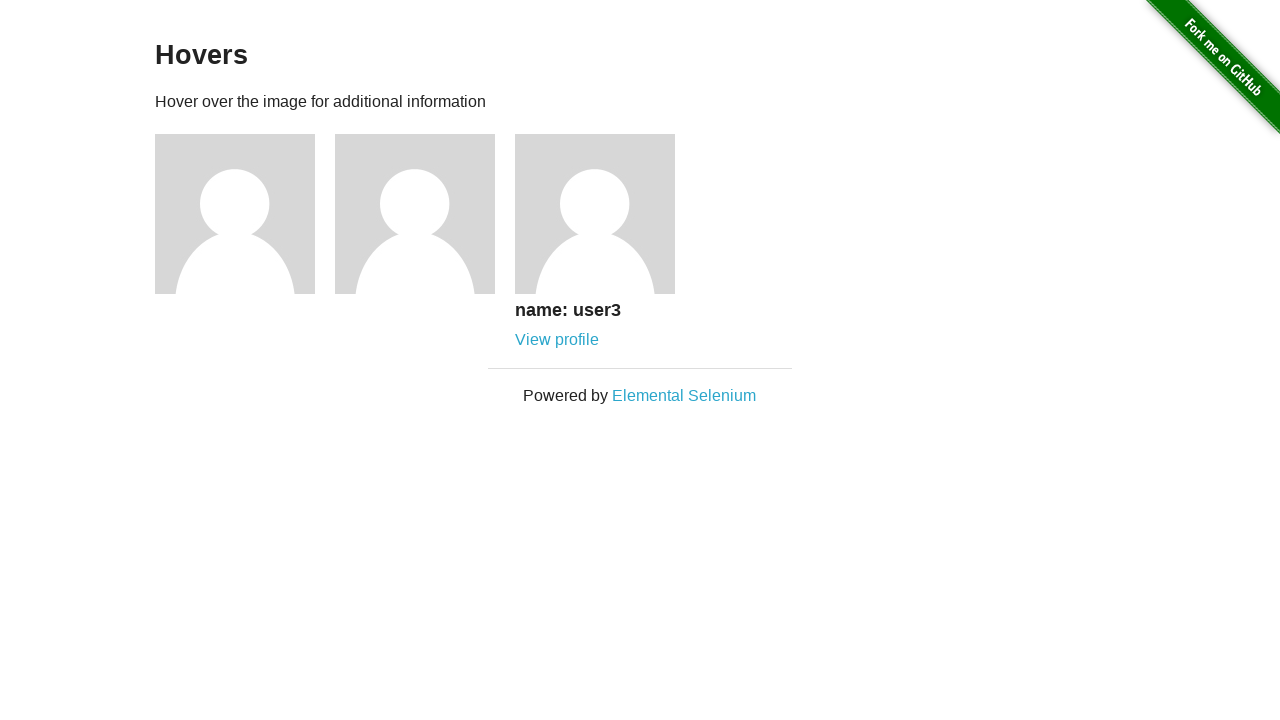

Verified third avatar name is visible
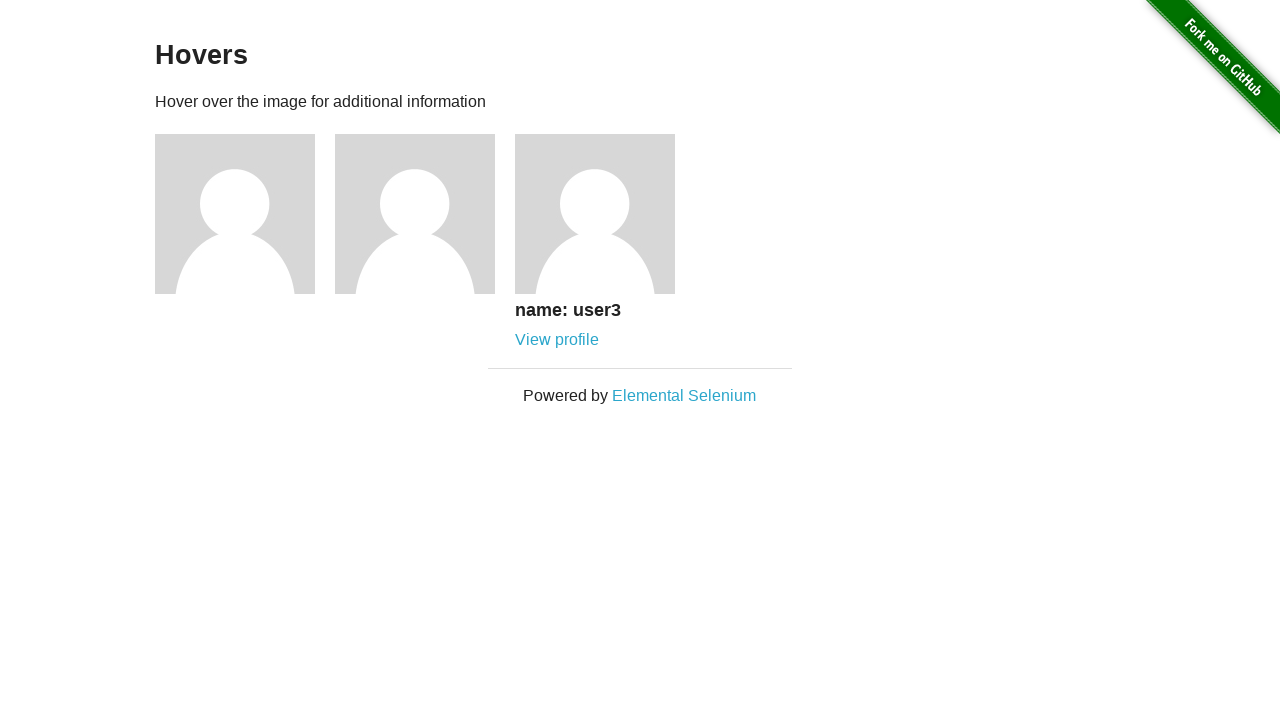

Verified third avatar name text is 'name: user3'
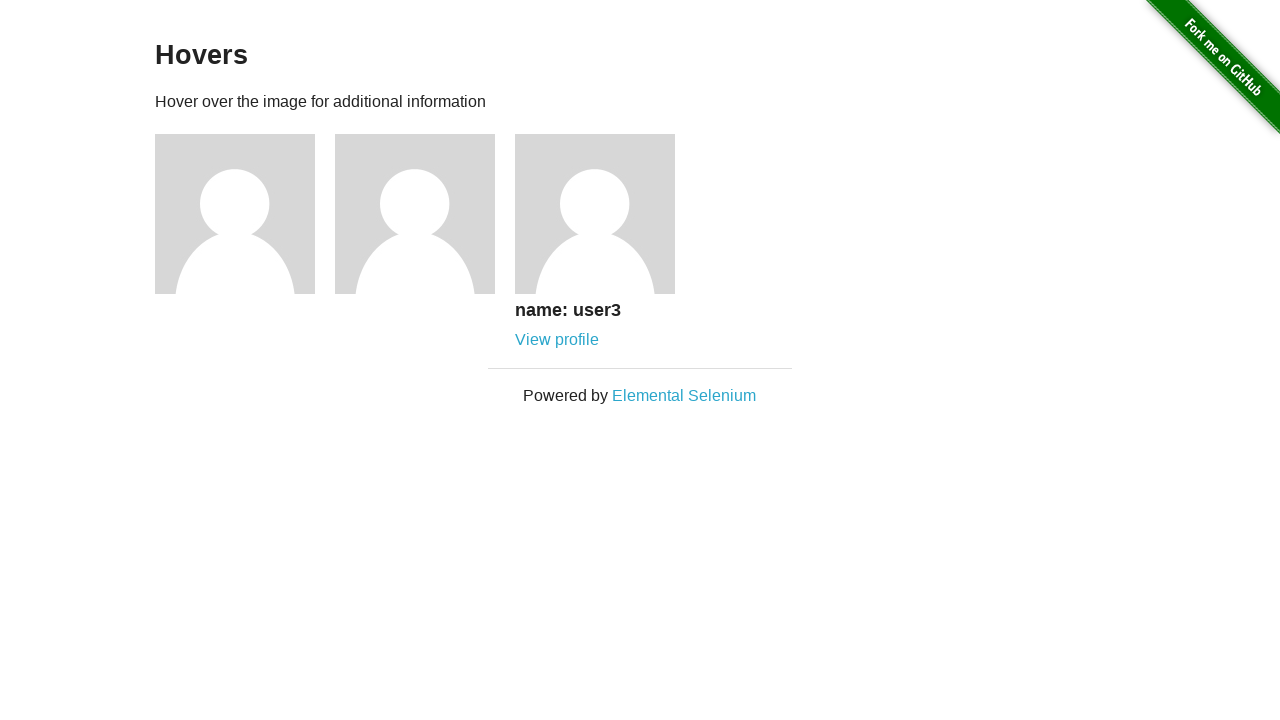

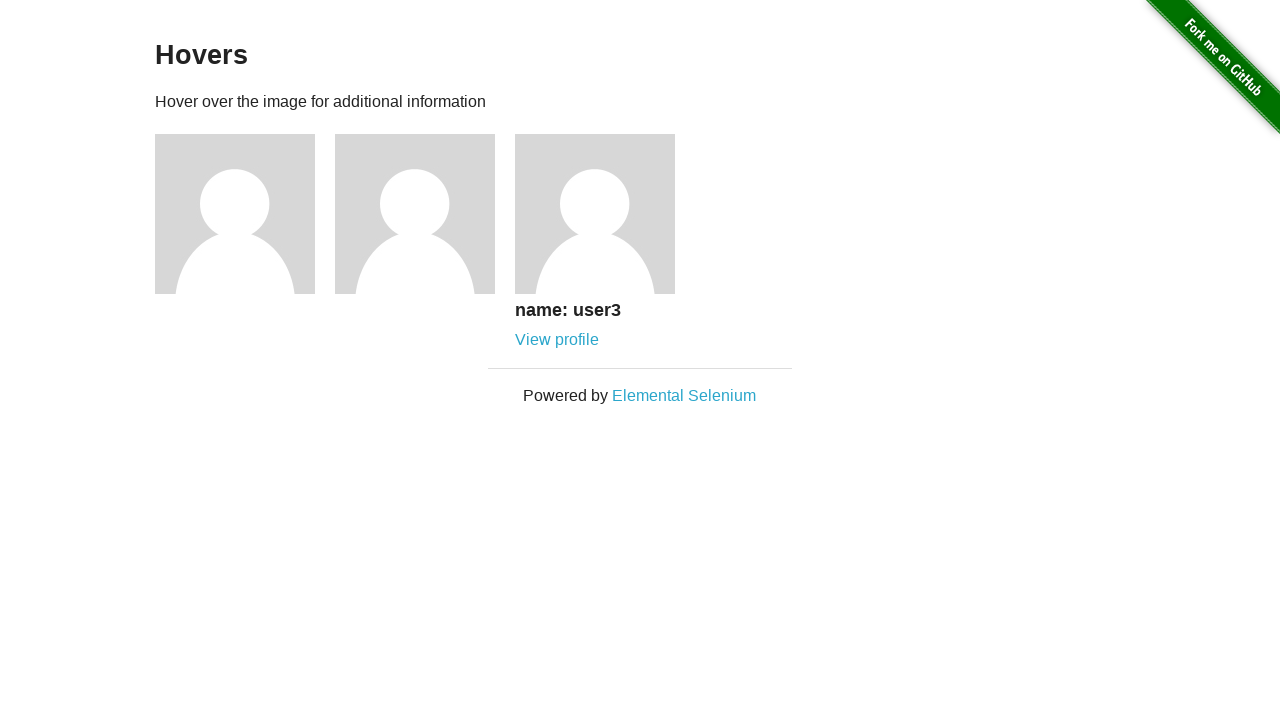